Tests handling a JavaScript confirm dialog by accepting it and then dismissing it, verifying the result messages for both actions.

Starting URL: https://the-internet.herokuapp.com/javascript_alerts

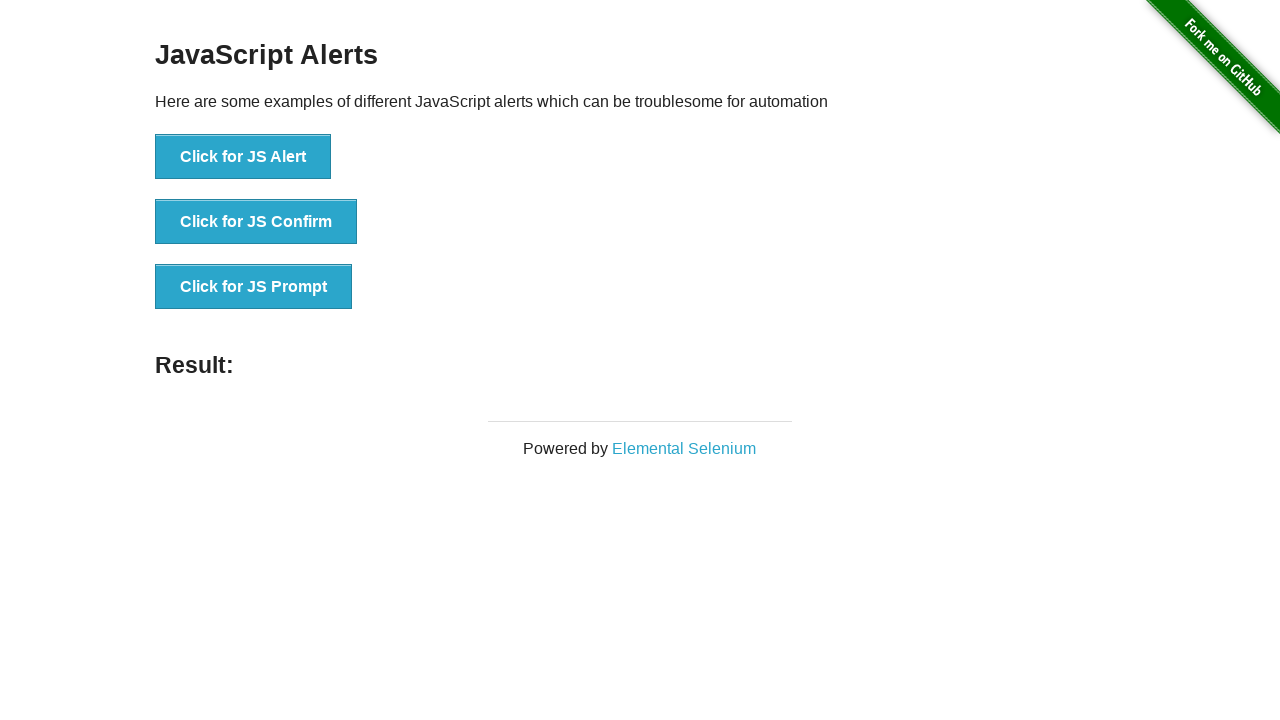

Set up dialog handler to accept the confirm dialog
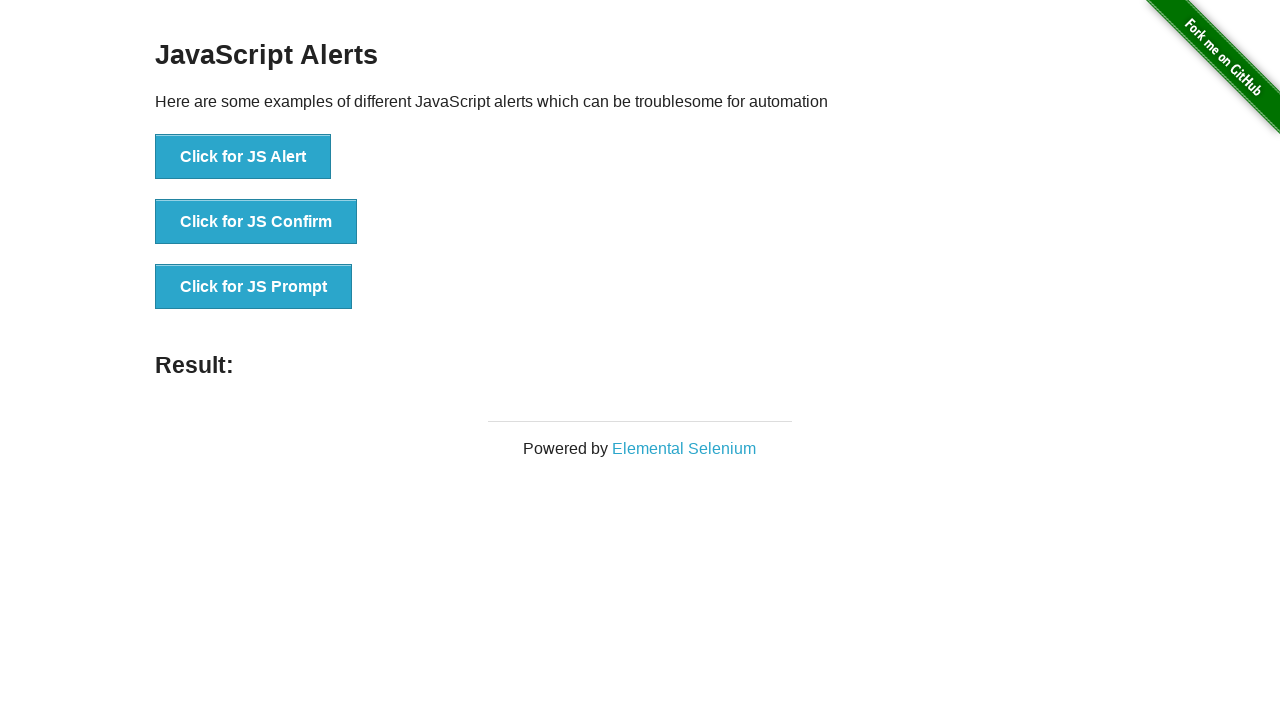

Clicked 'Click for JS Confirm' button to trigger confirm dialog at (256, 222) on xpath=//button[contains(text(), 'Click for JS Confirm')]
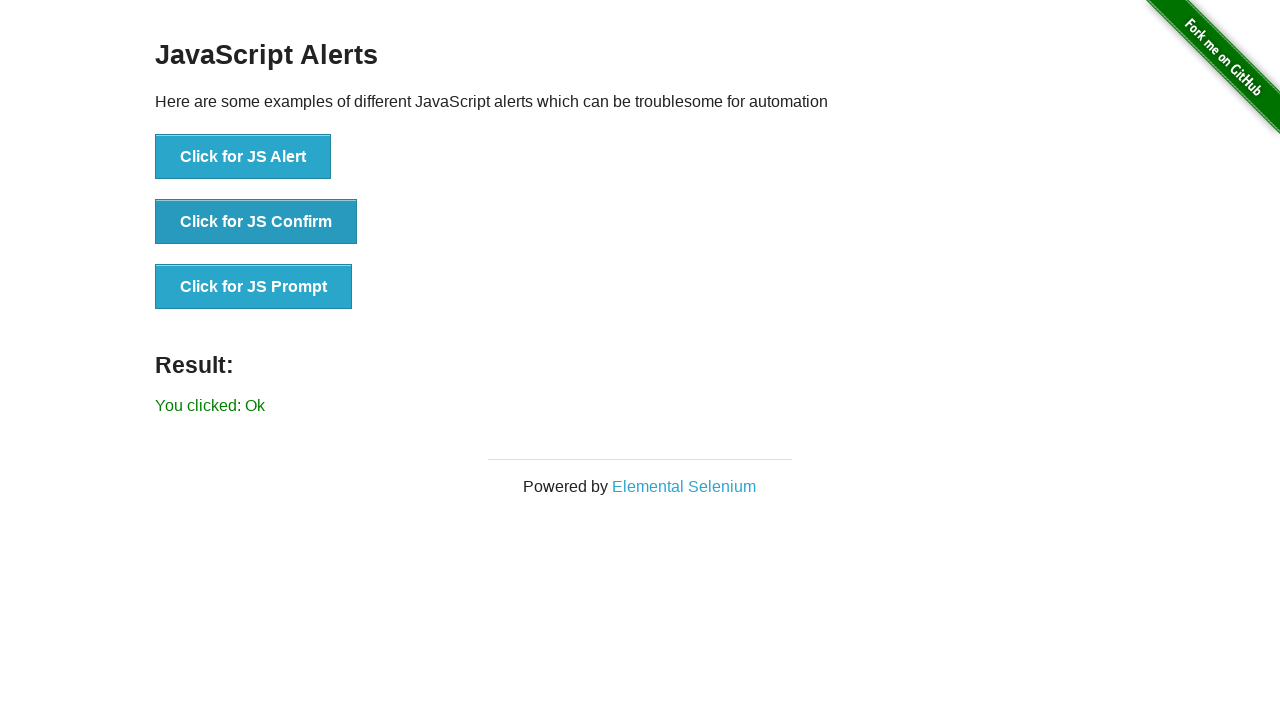

Waited for result message to appear after accepting dialog
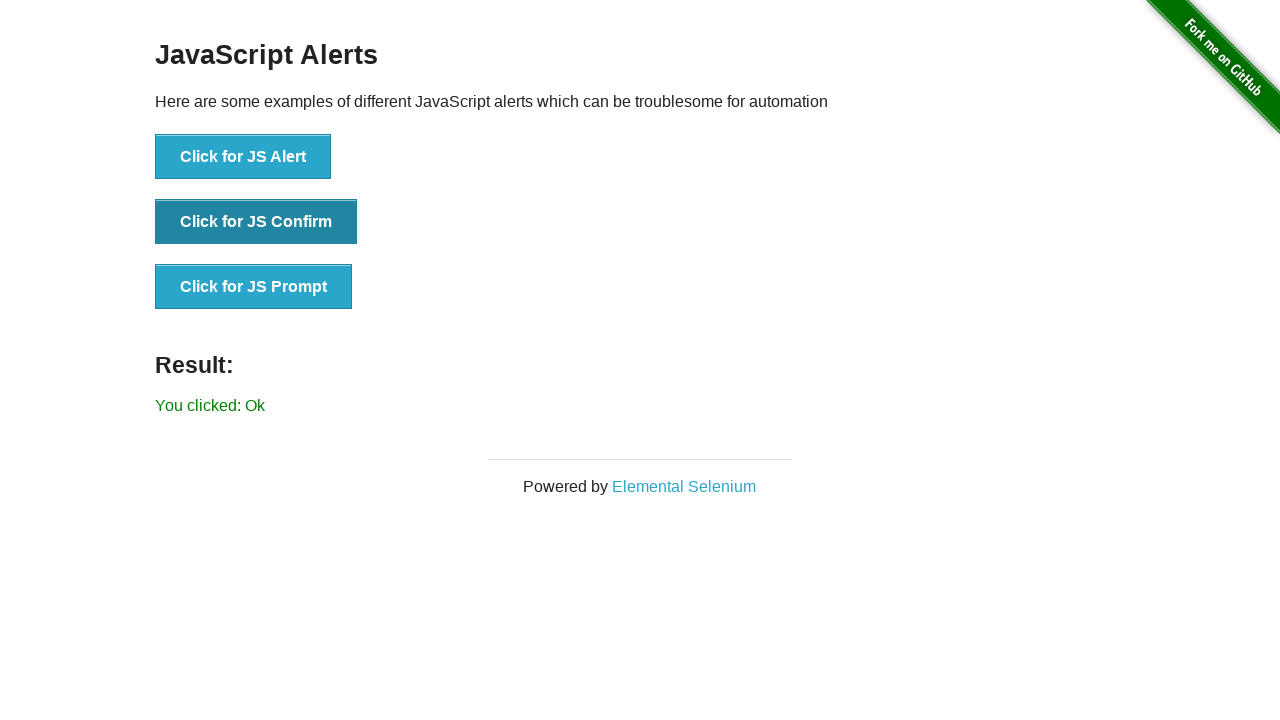

Retrieved result text content
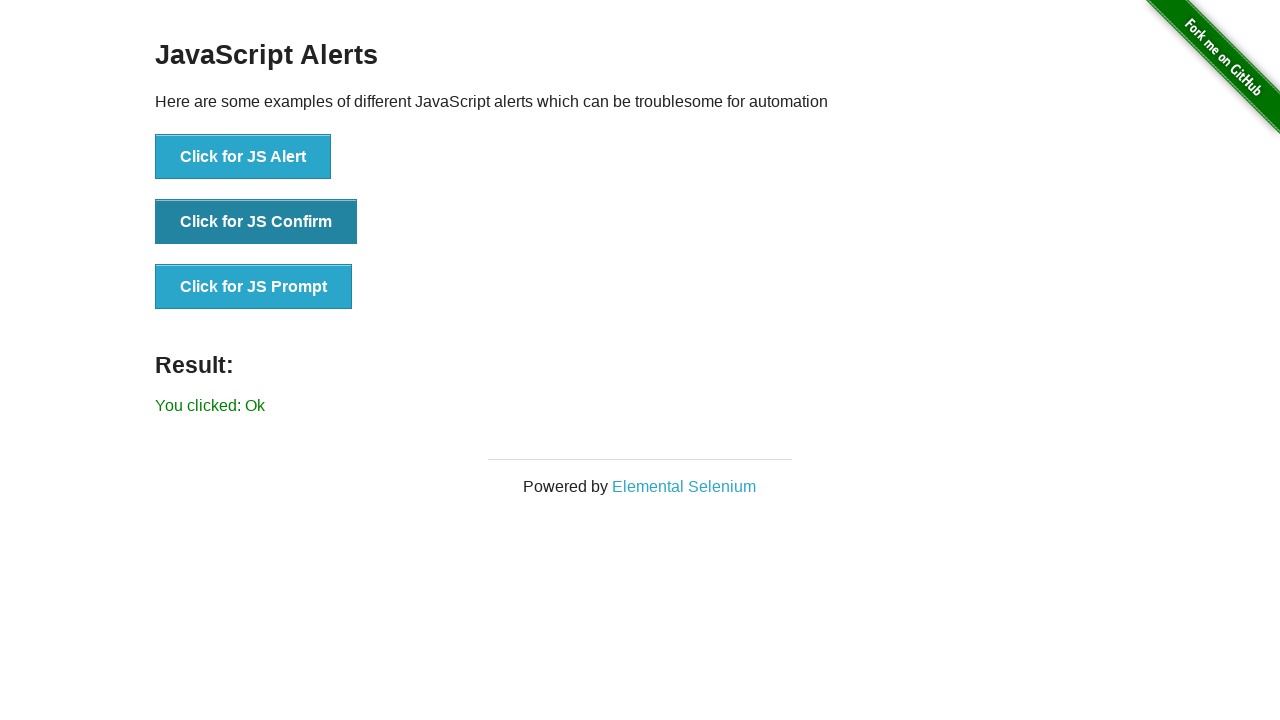

Verified result message is 'You clicked: Ok' after accepting dialog
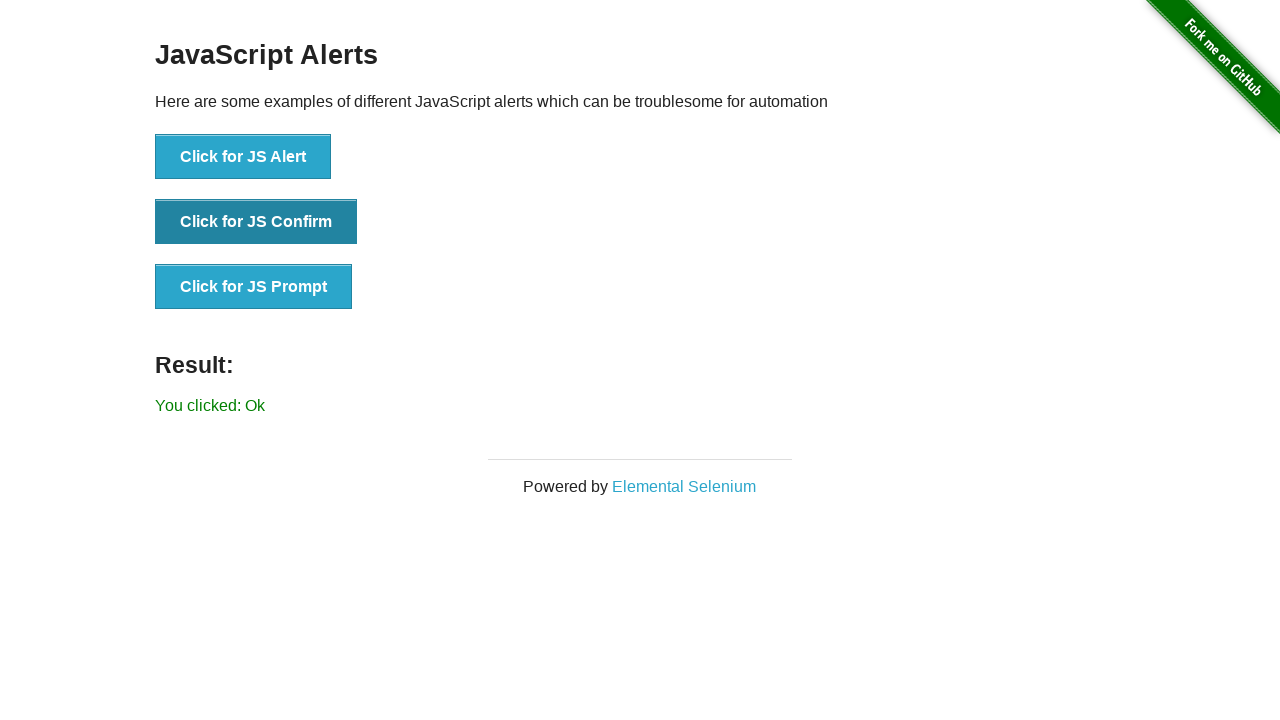

Set up dialog handler to dismiss the confirm dialog
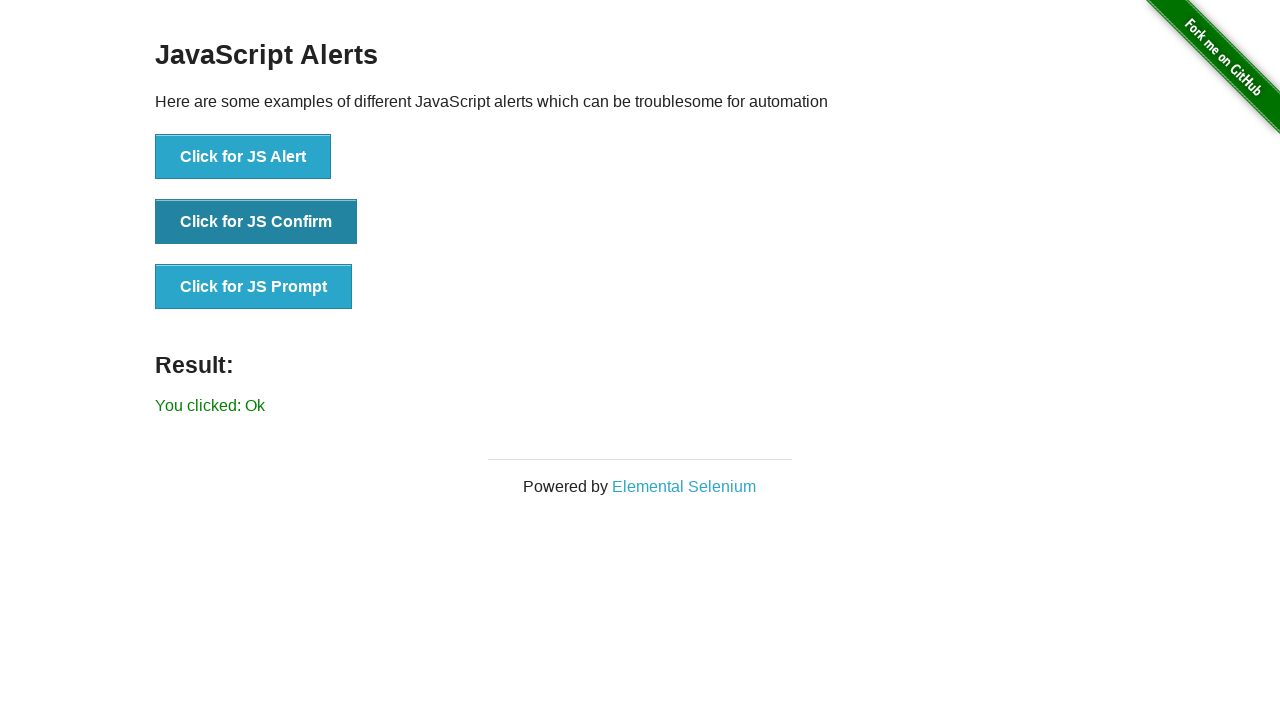

Clicked 'Click for JS Confirm' button again to trigger second confirm dialog at (256, 222) on xpath=//button[contains(text(), 'Click for JS Confirm')]
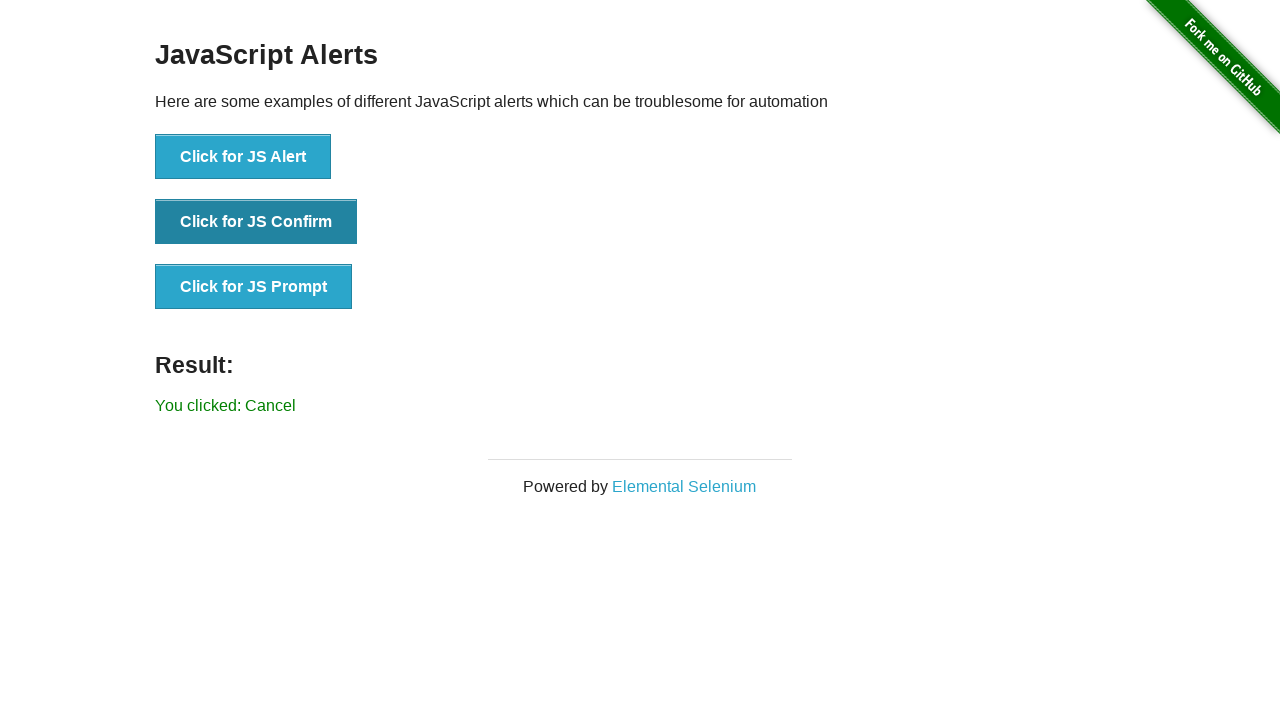

Waited for result message to appear after dismissing dialog
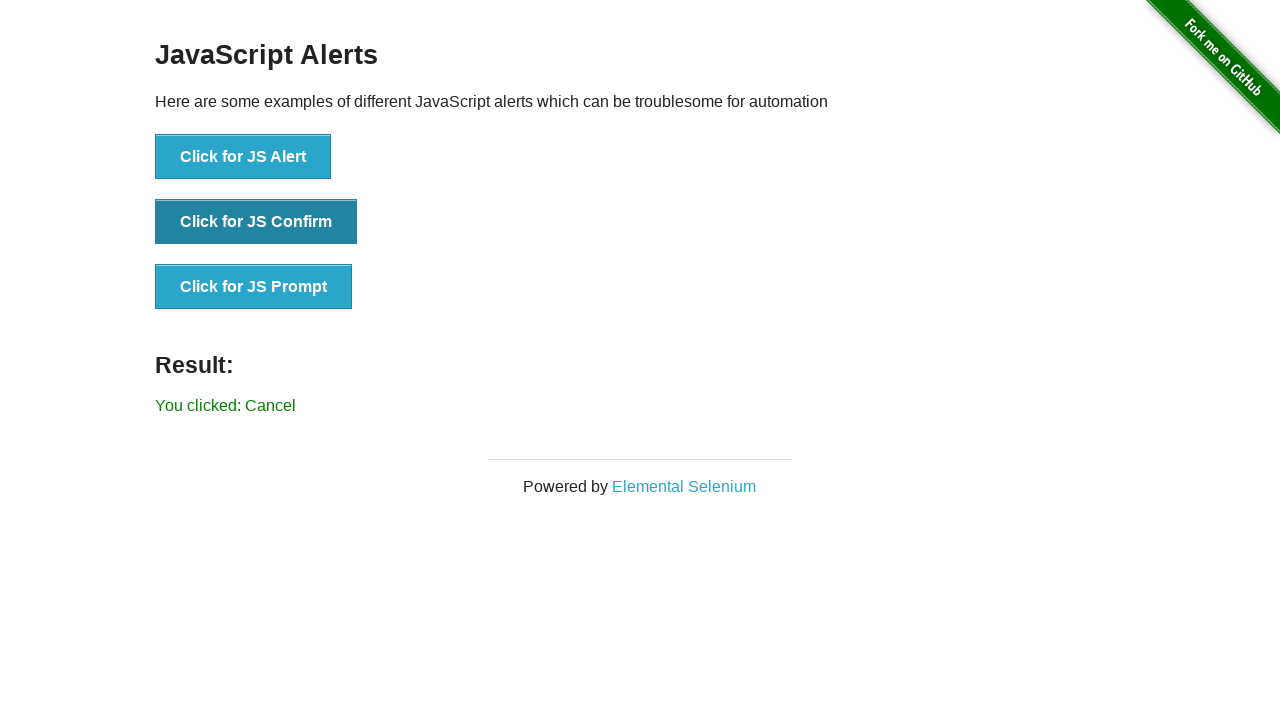

Retrieved result text content
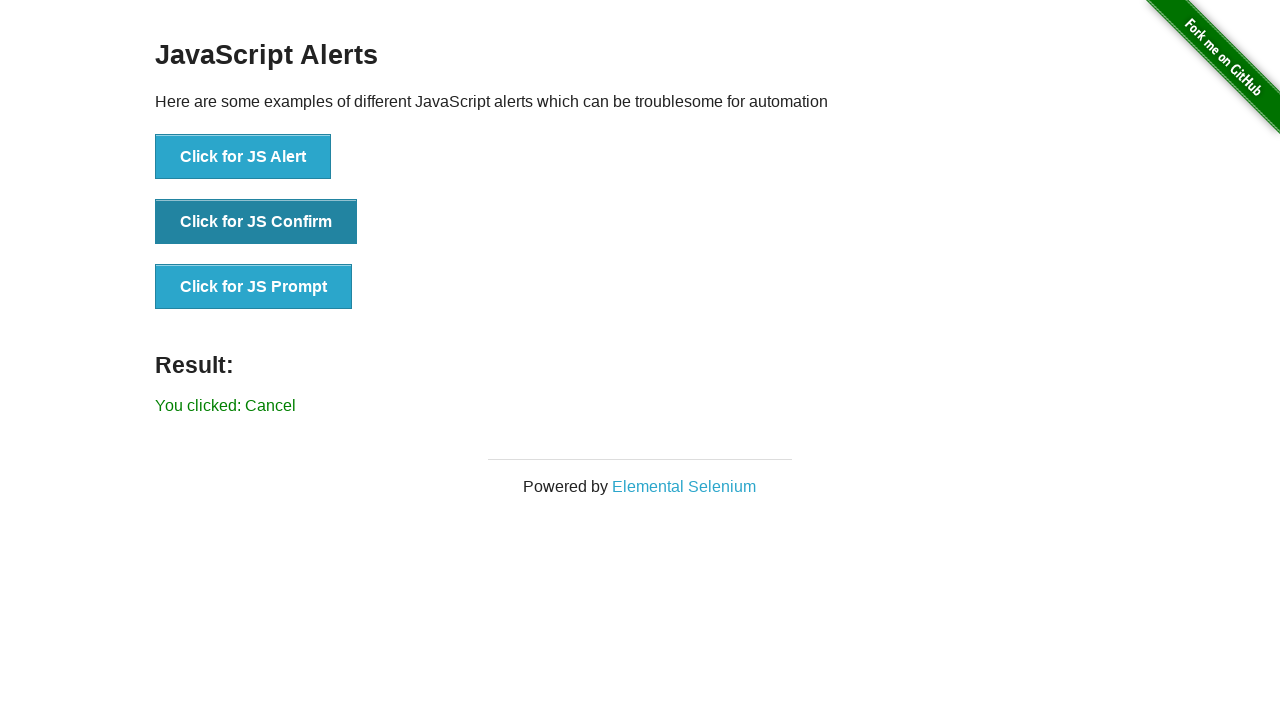

Verified result message is 'You clicked: Cancel' after dismissing dialog
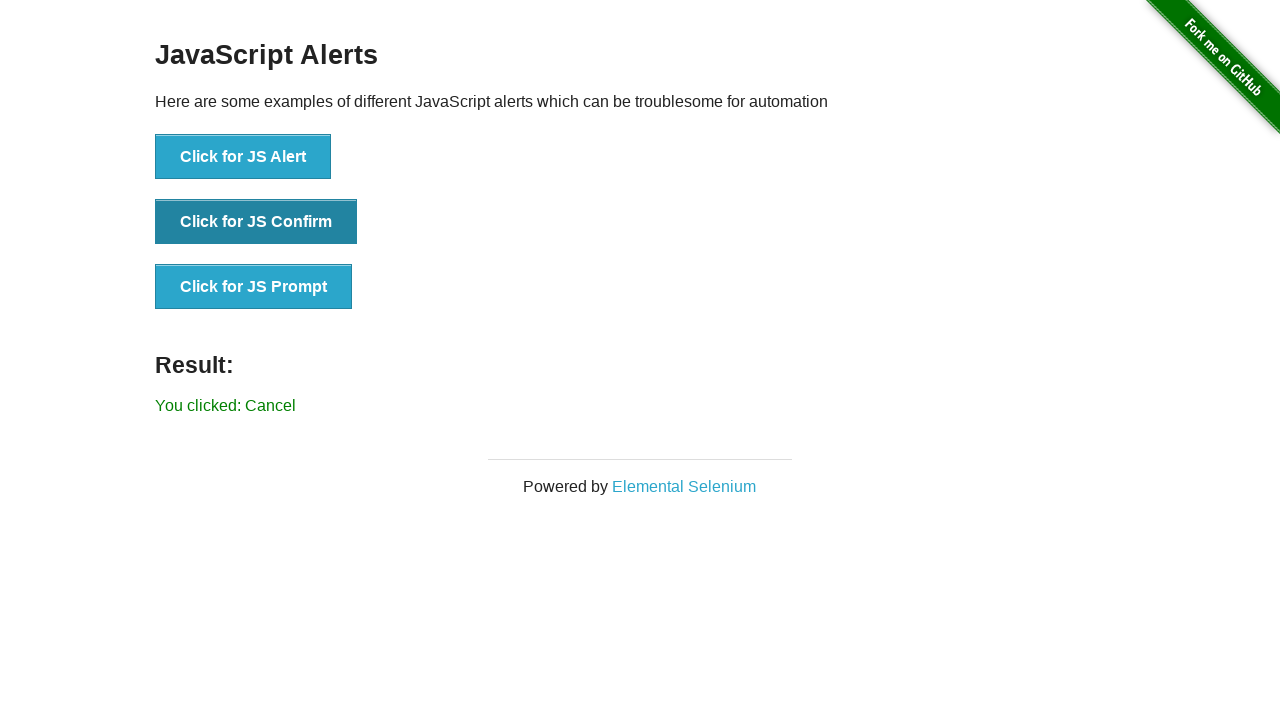

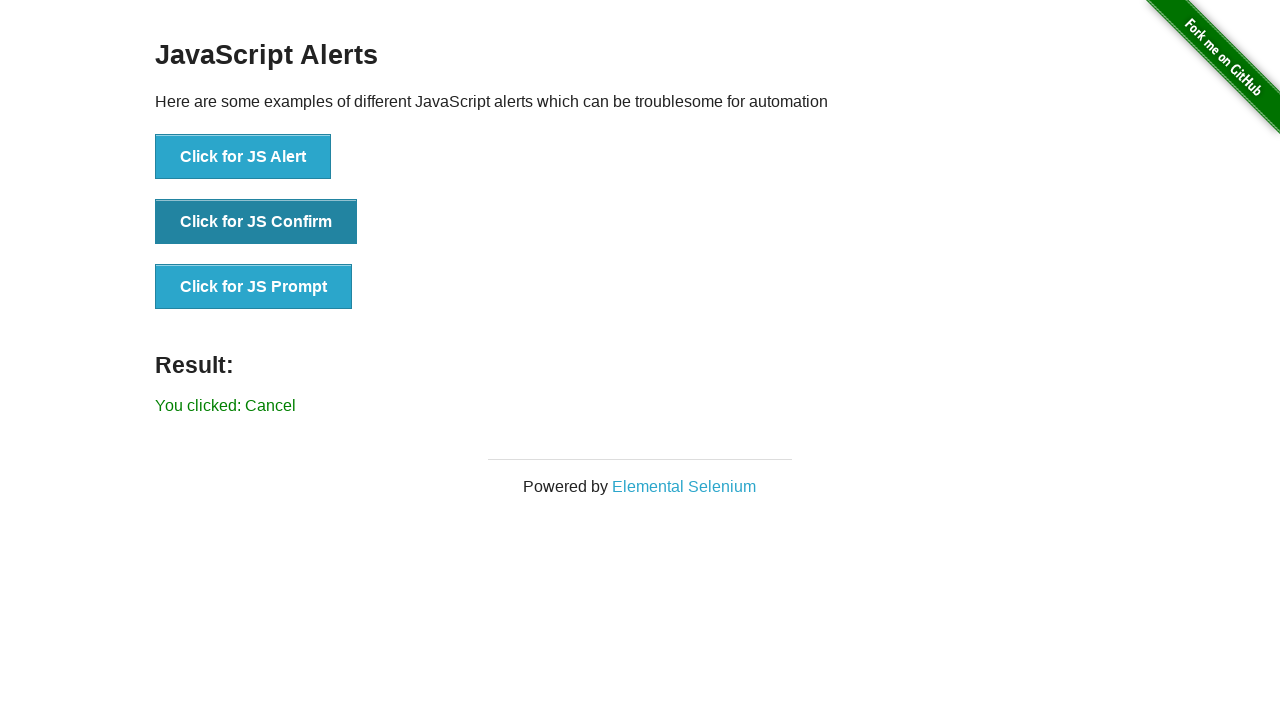